Tests clearing the complete state of all items by checking and then unchecking the toggle-all checkbox

Starting URL: https://demo.playwright.dev/todomvc

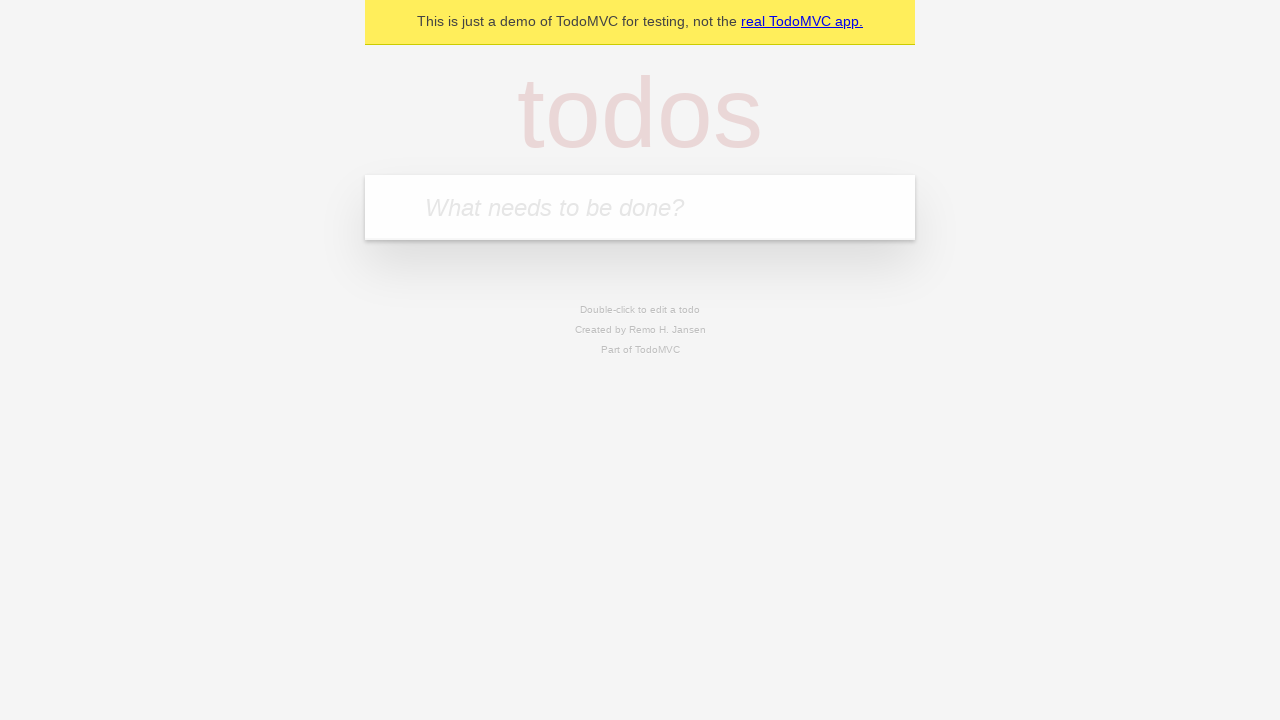

Filled todo input with 'buy some cheese' on internal:attr=[placeholder="What needs to be done?"i]
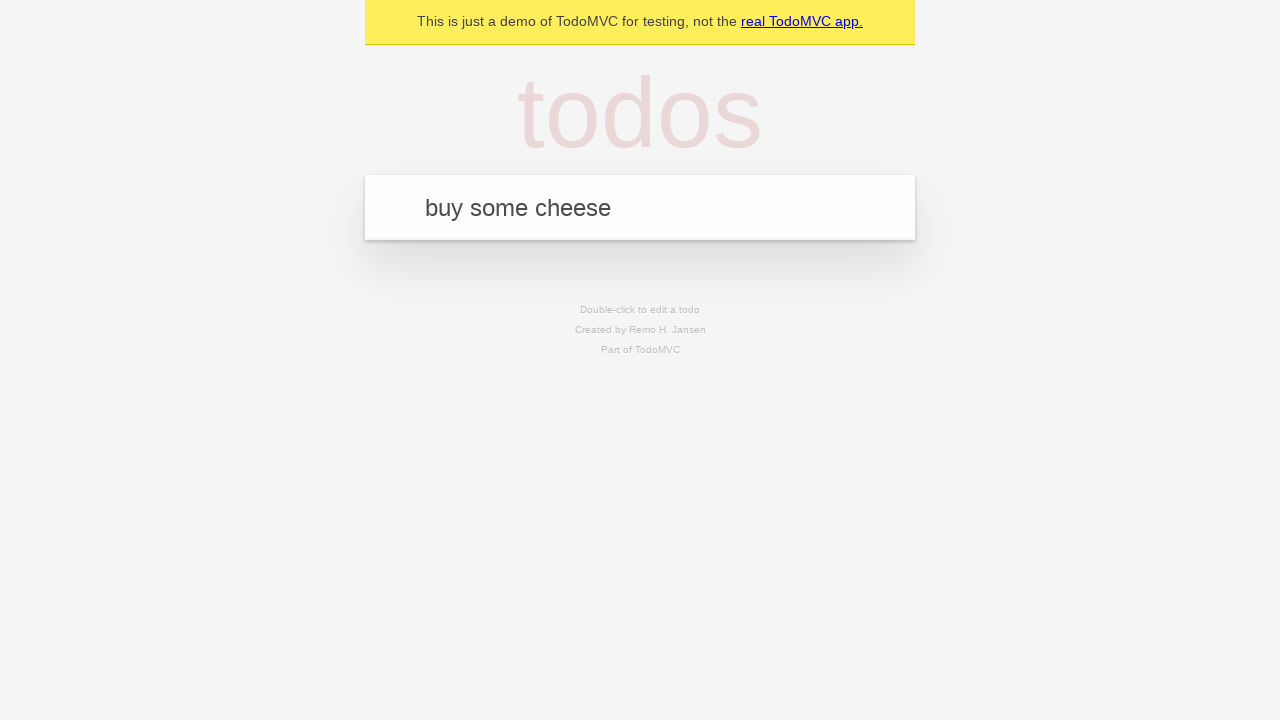

Pressed Enter to create first todo on internal:attr=[placeholder="What needs to be done?"i]
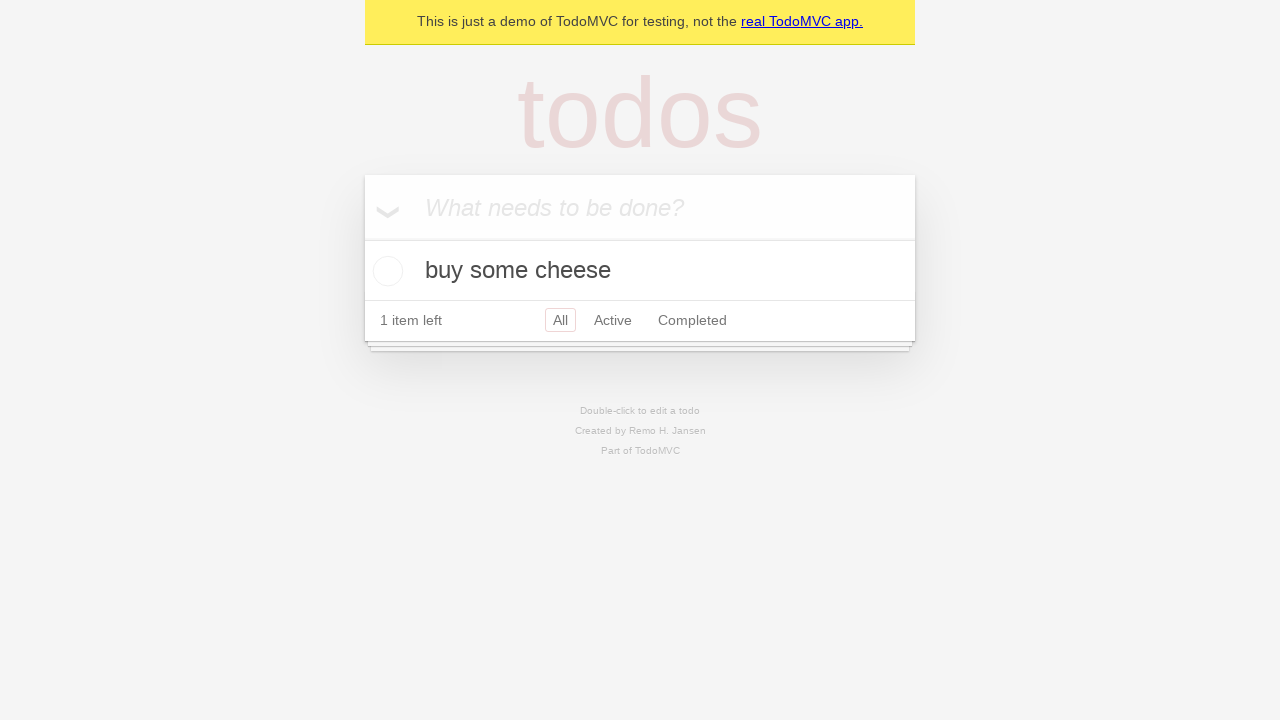

Filled todo input with 'feed the cat' on internal:attr=[placeholder="What needs to be done?"i]
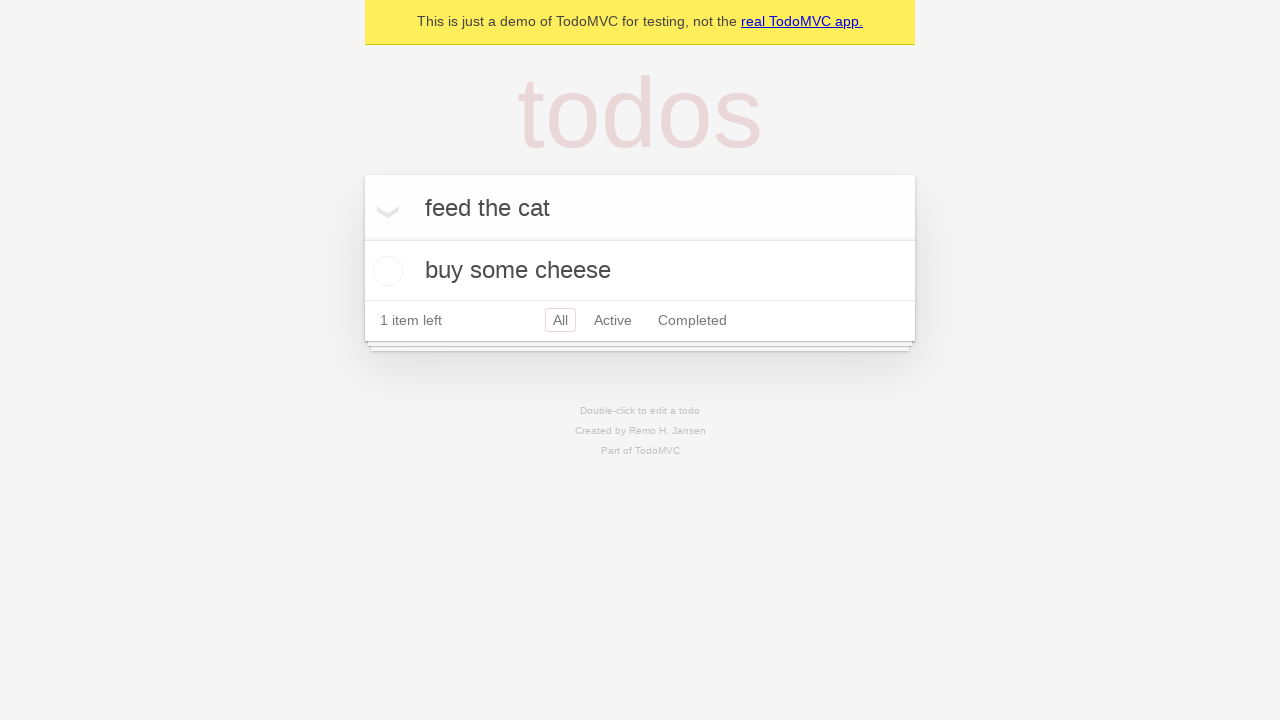

Pressed Enter to create second todo on internal:attr=[placeholder="What needs to be done?"i]
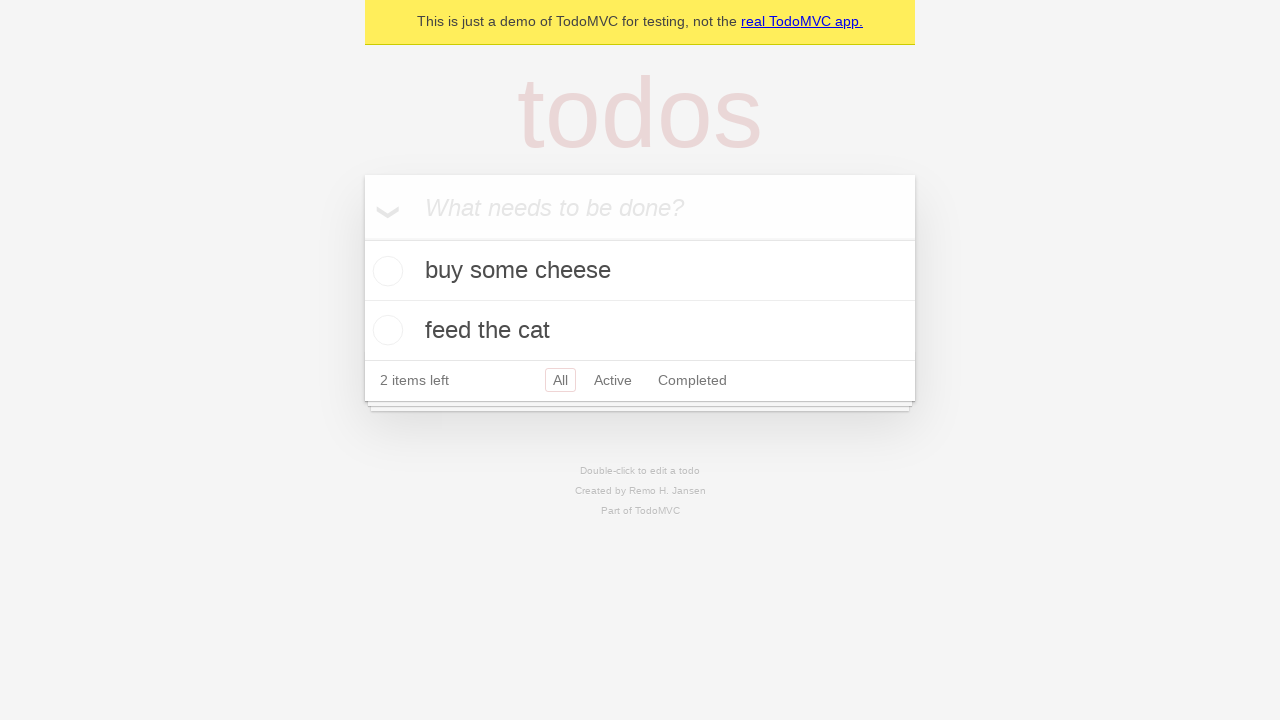

Filled todo input with 'book a doctors appointment' on internal:attr=[placeholder="What needs to be done?"i]
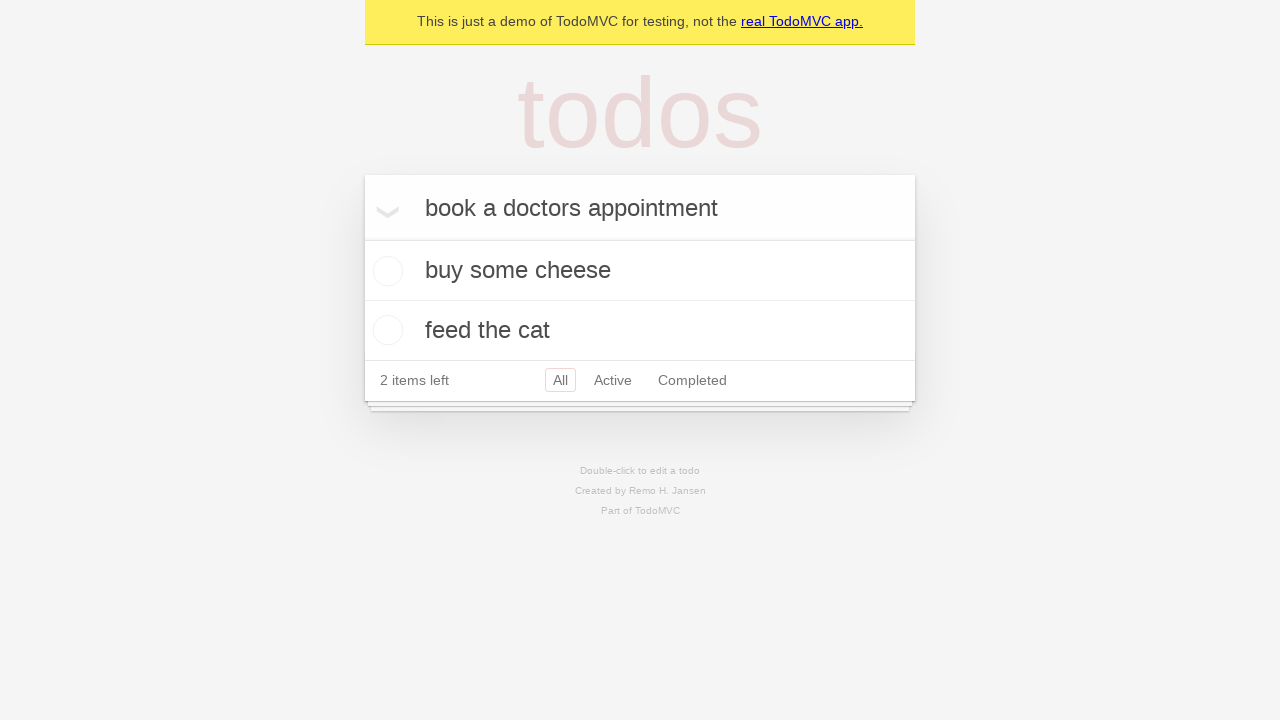

Pressed Enter to create third todo on internal:attr=[placeholder="What needs to be done?"i]
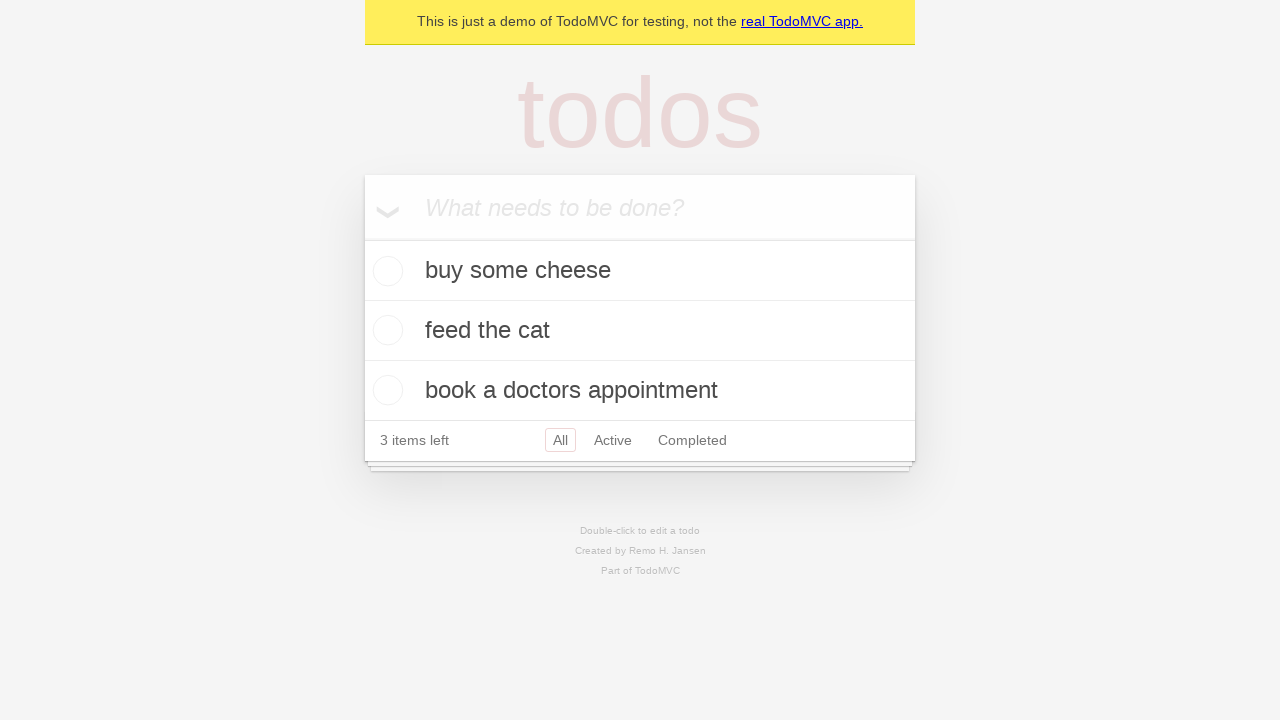

Checked the toggle-all checkbox to mark all items as complete at (362, 238) on internal:label="Mark all as complete"i
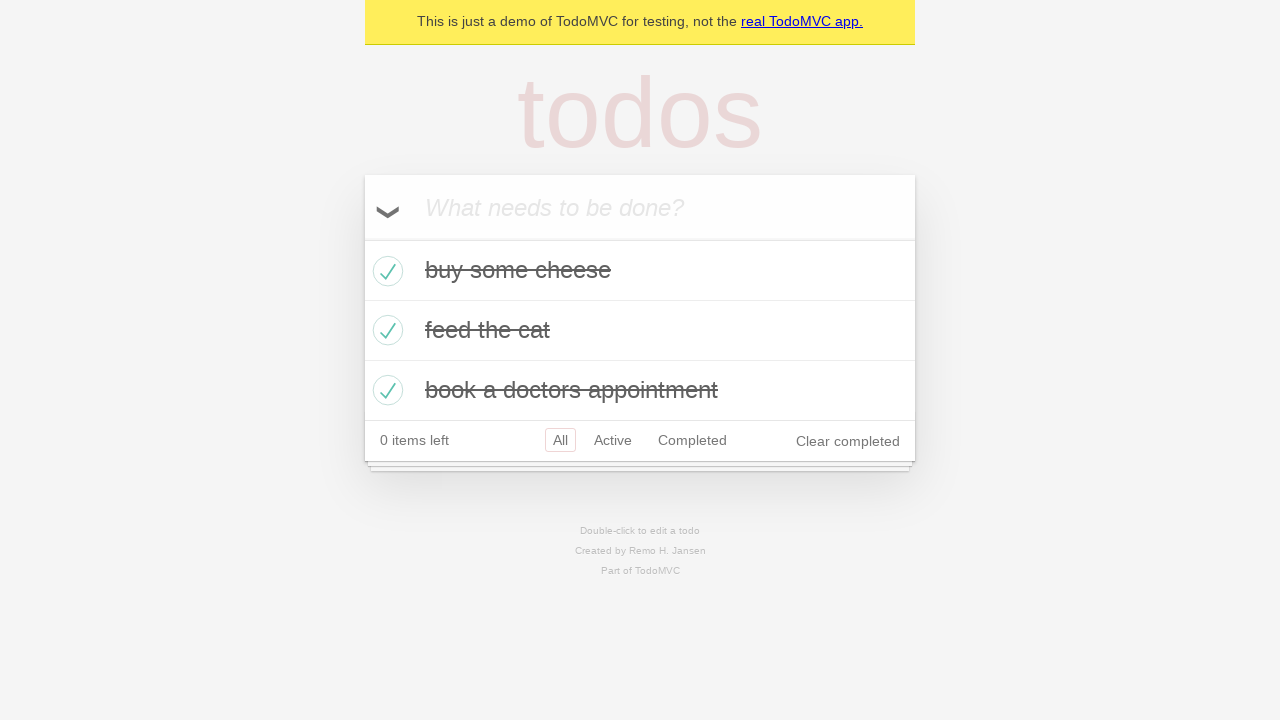

Unchecked the toggle-all checkbox to clear the complete state of all items at (362, 238) on internal:label="Mark all as complete"i
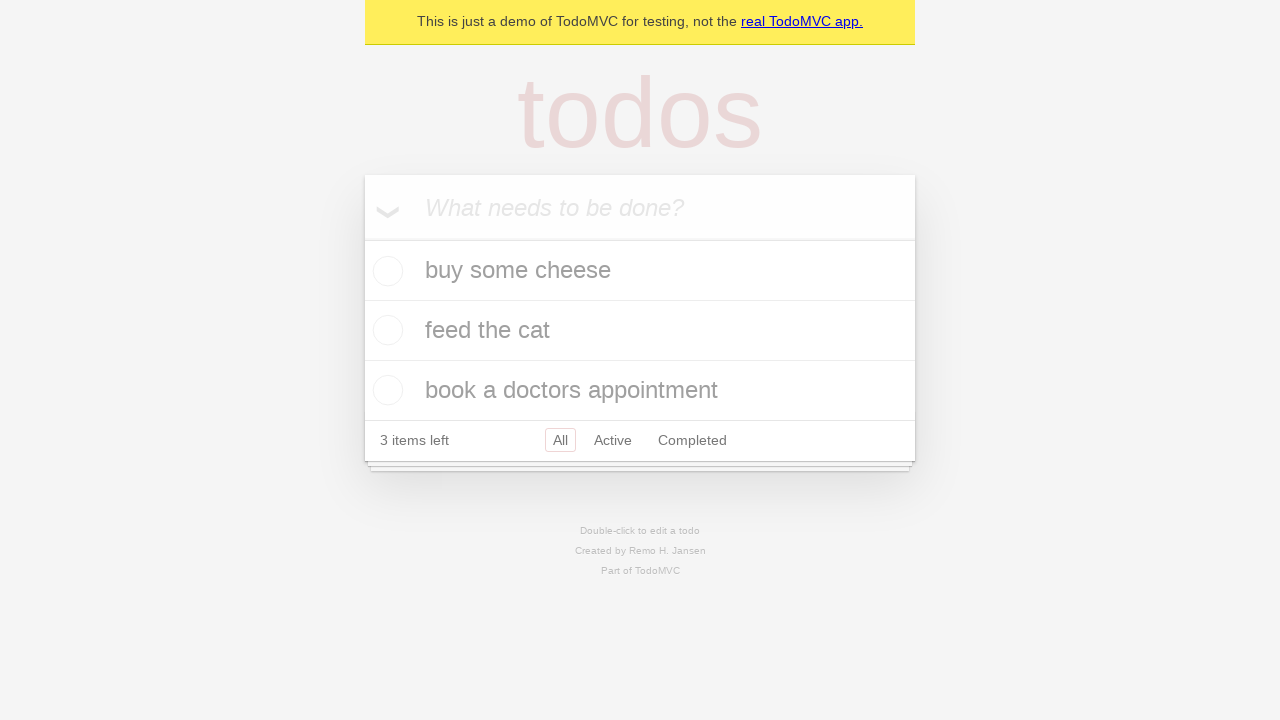

Verified that todo items are loaded and no longer marked as complete
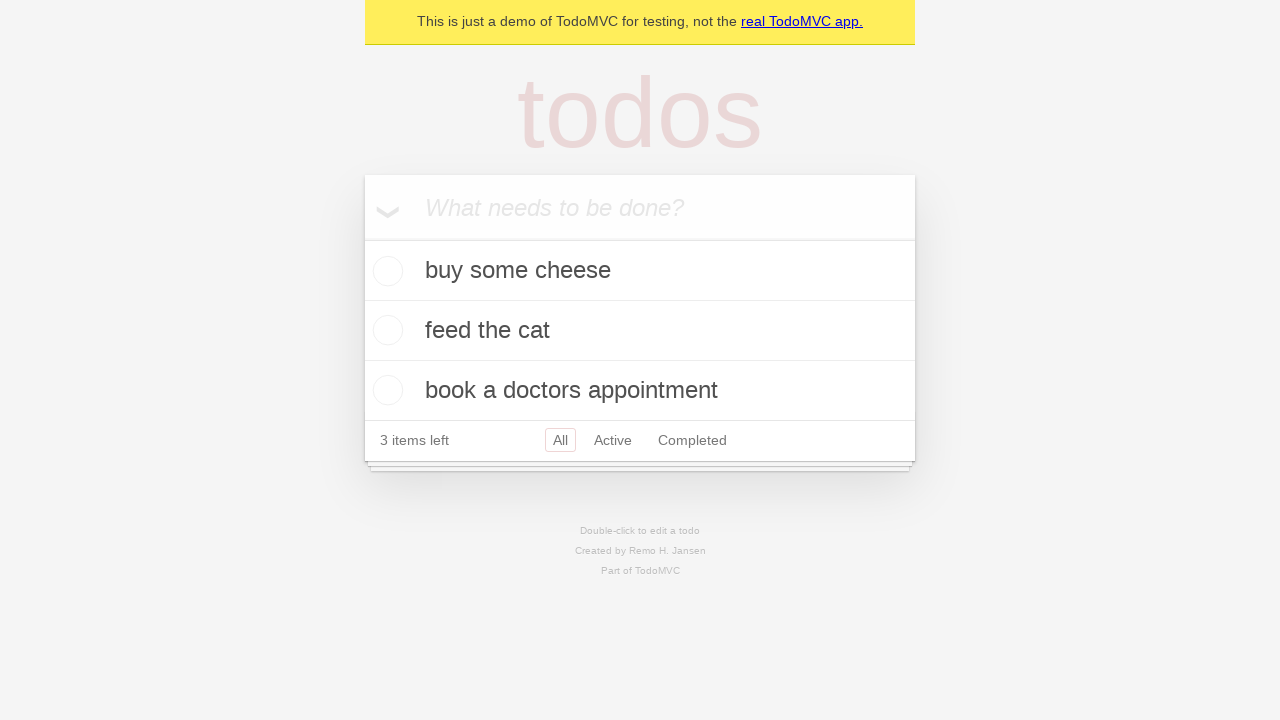

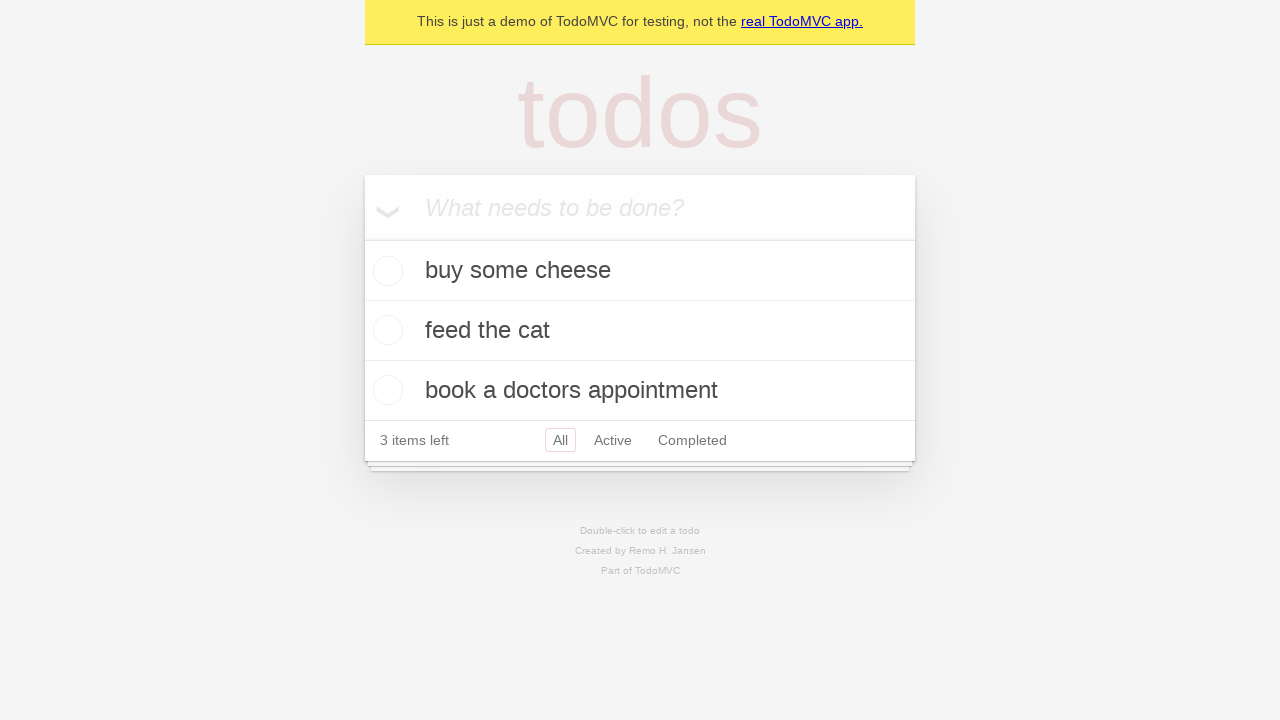